Tests entering text and using backspace key to delete characters before renaming a button

Starting URL: http://www.uitestingplayground.com/textinput

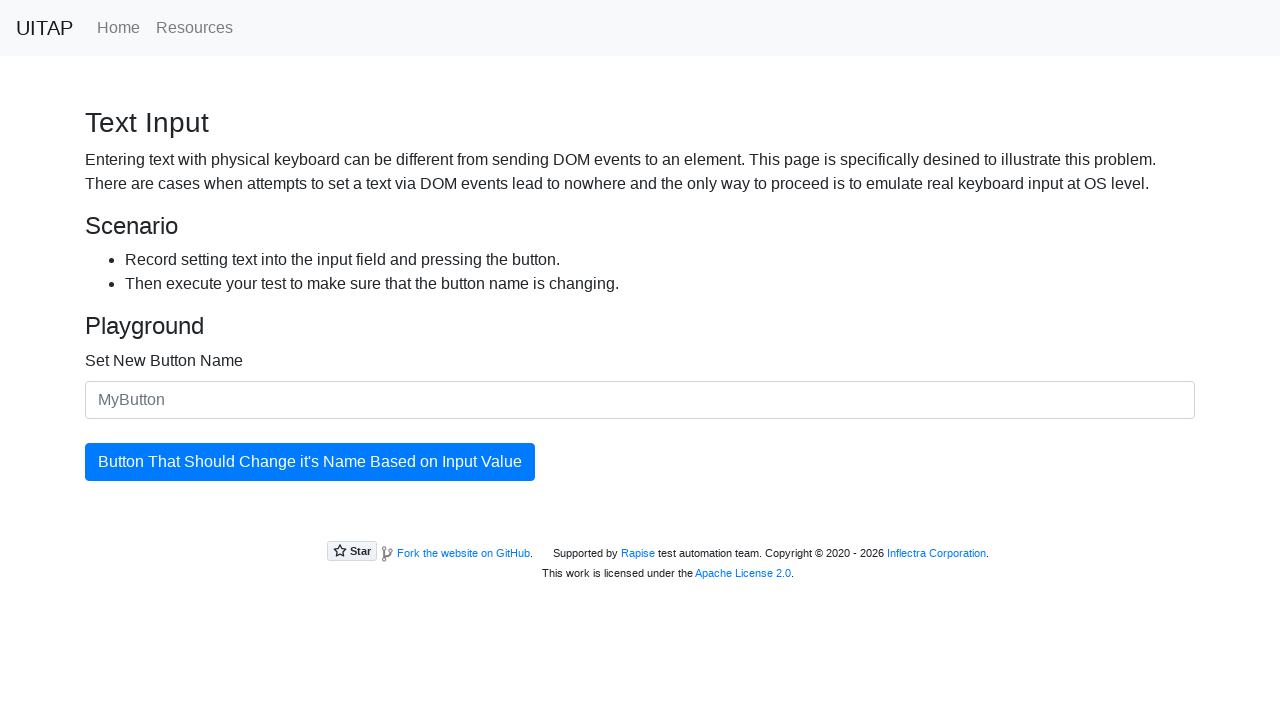

Filled input field with 'Knopka' on .form-control
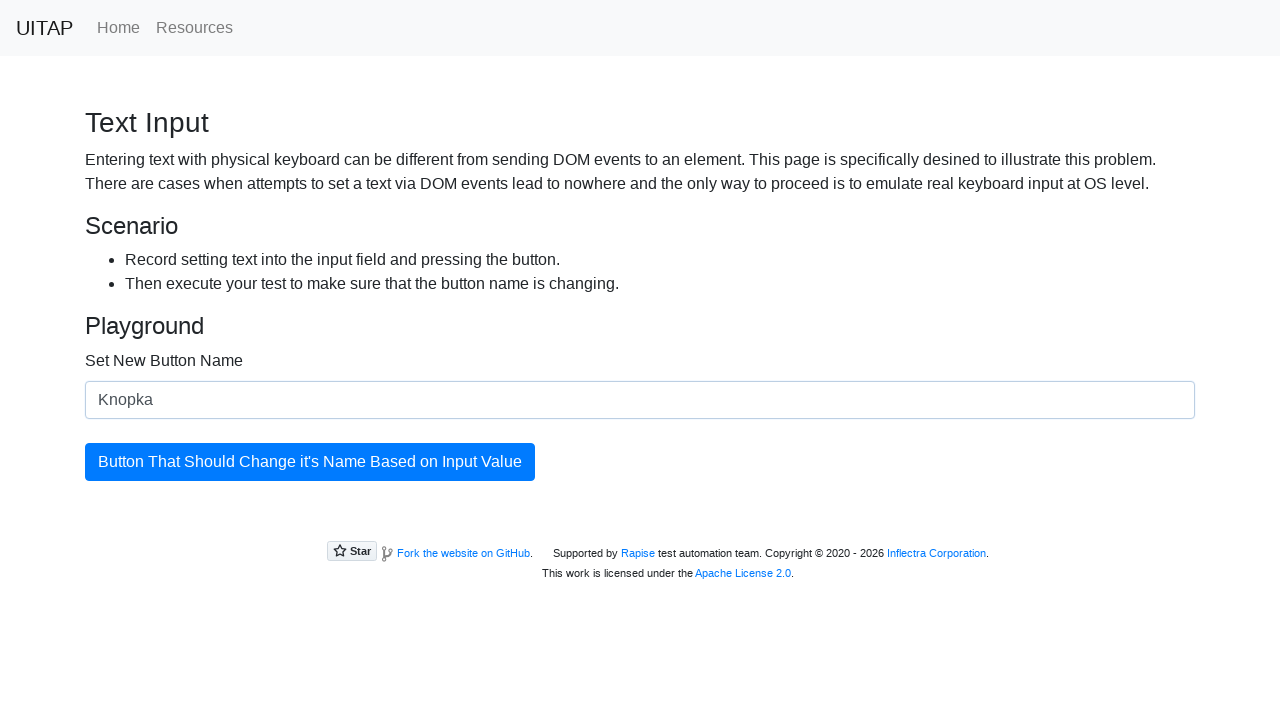

Pressed Backspace to delete last character on .form-control
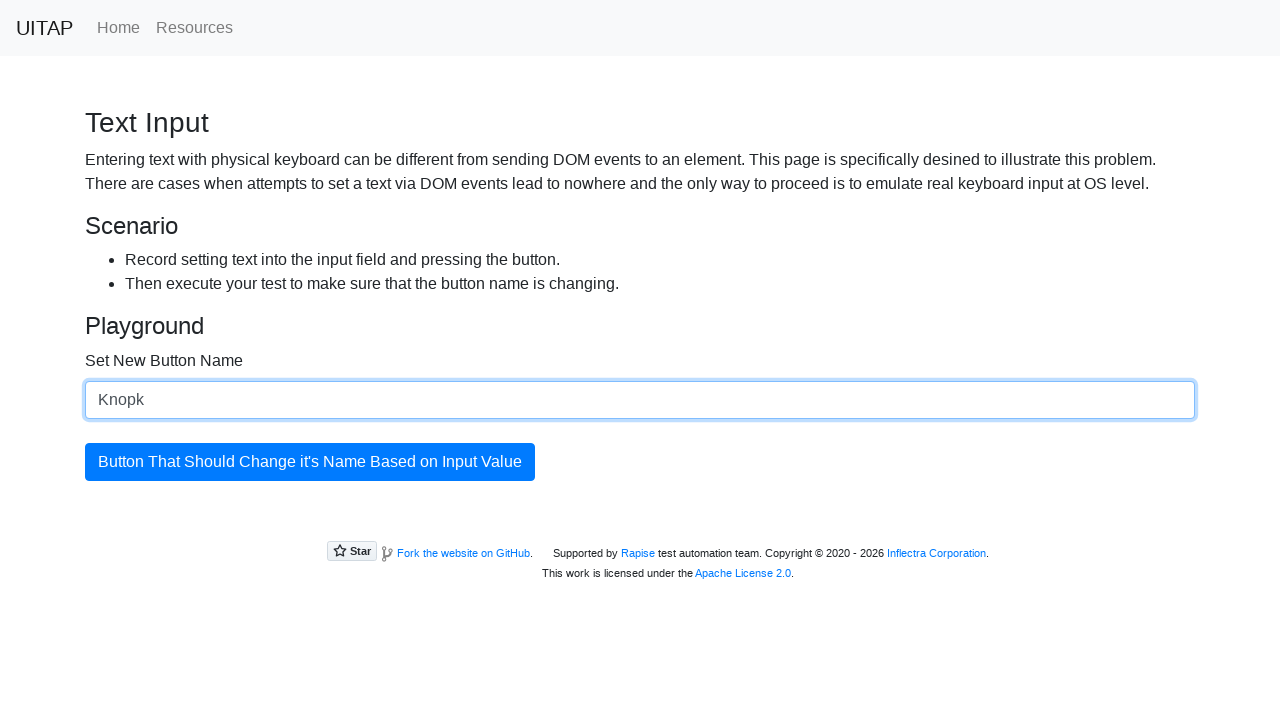

Pressed Backspace again to delete second-to-last character on .form-control
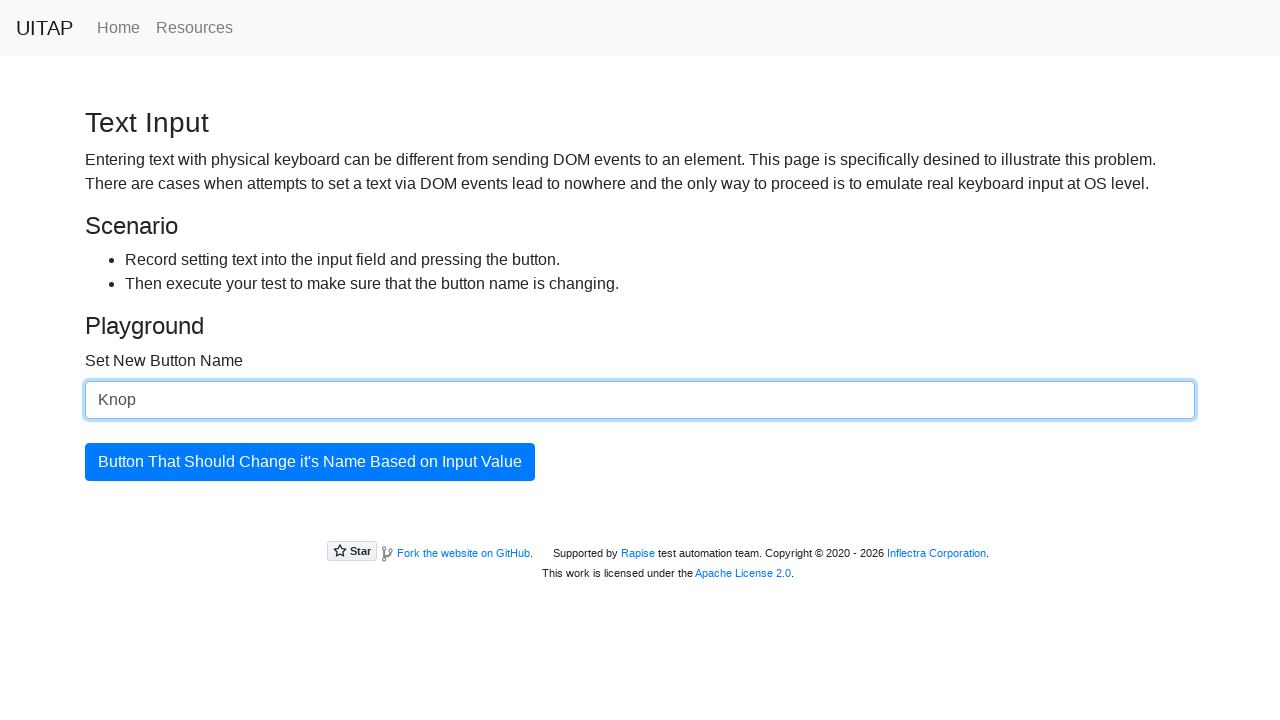

Clicked button to apply the name change at (310, 462) on .btn
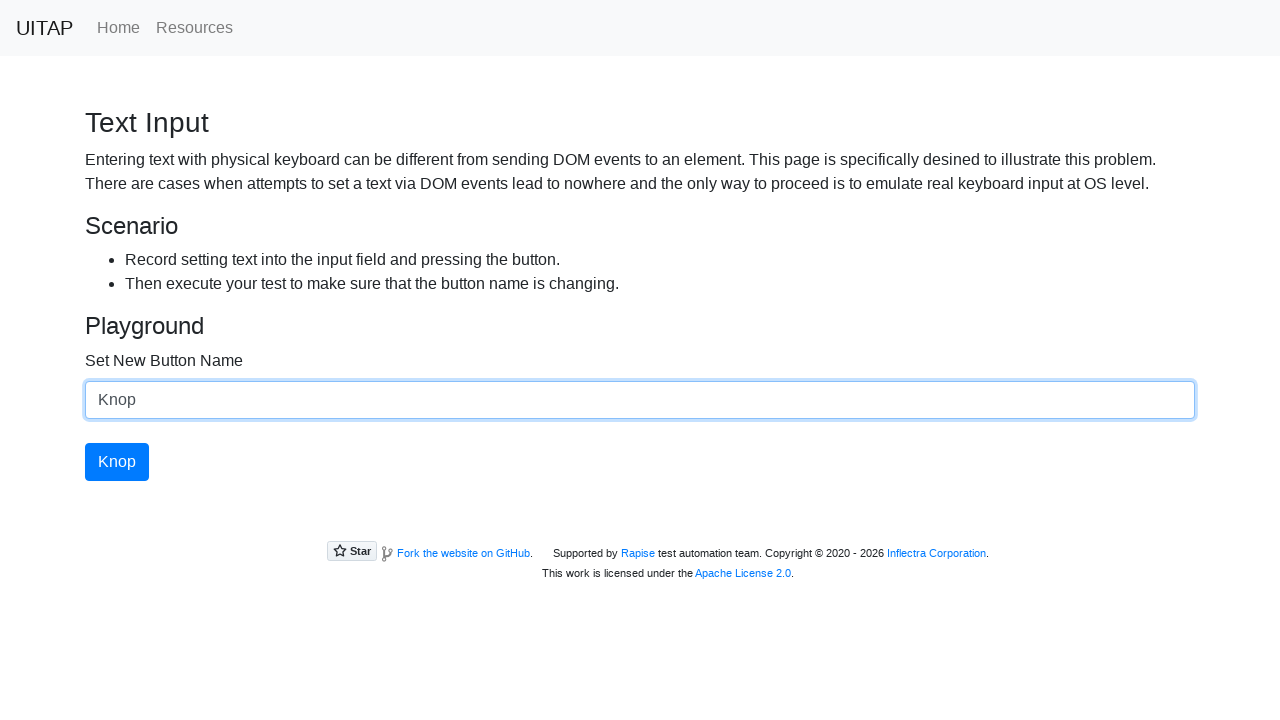

Retrieved button text content
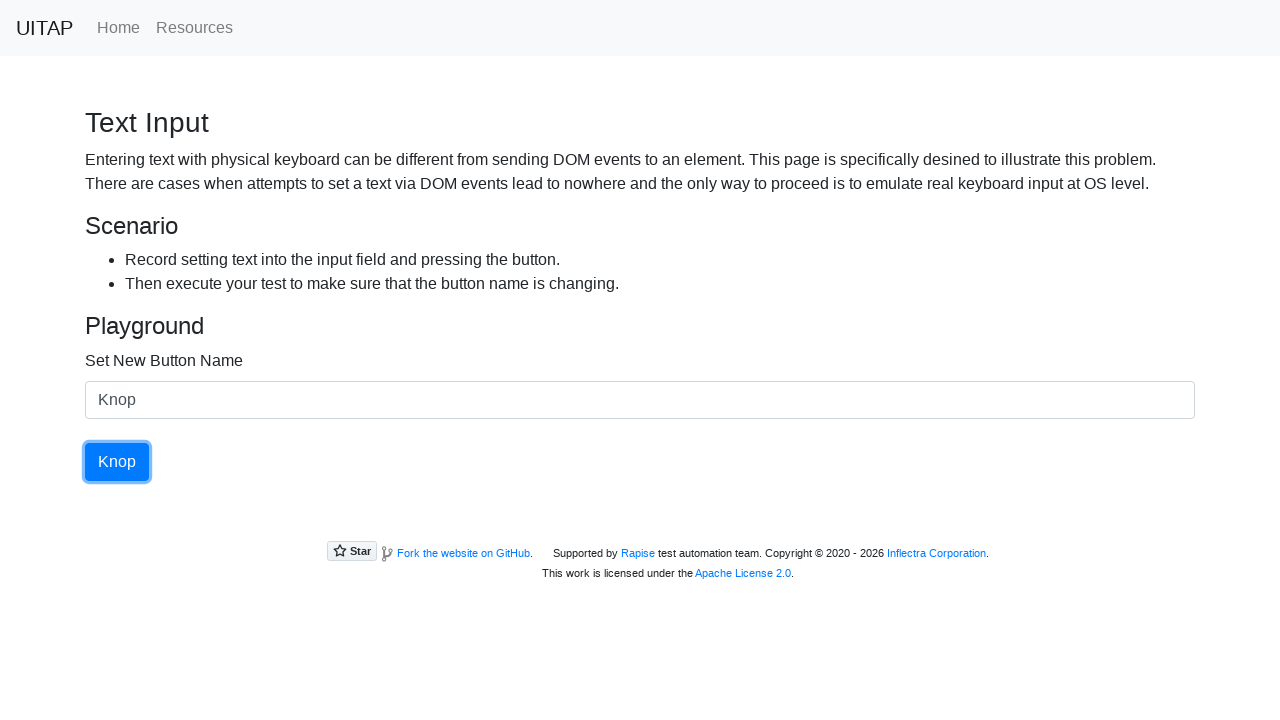

Verified button text is 'Knop' after deleting 2 characters
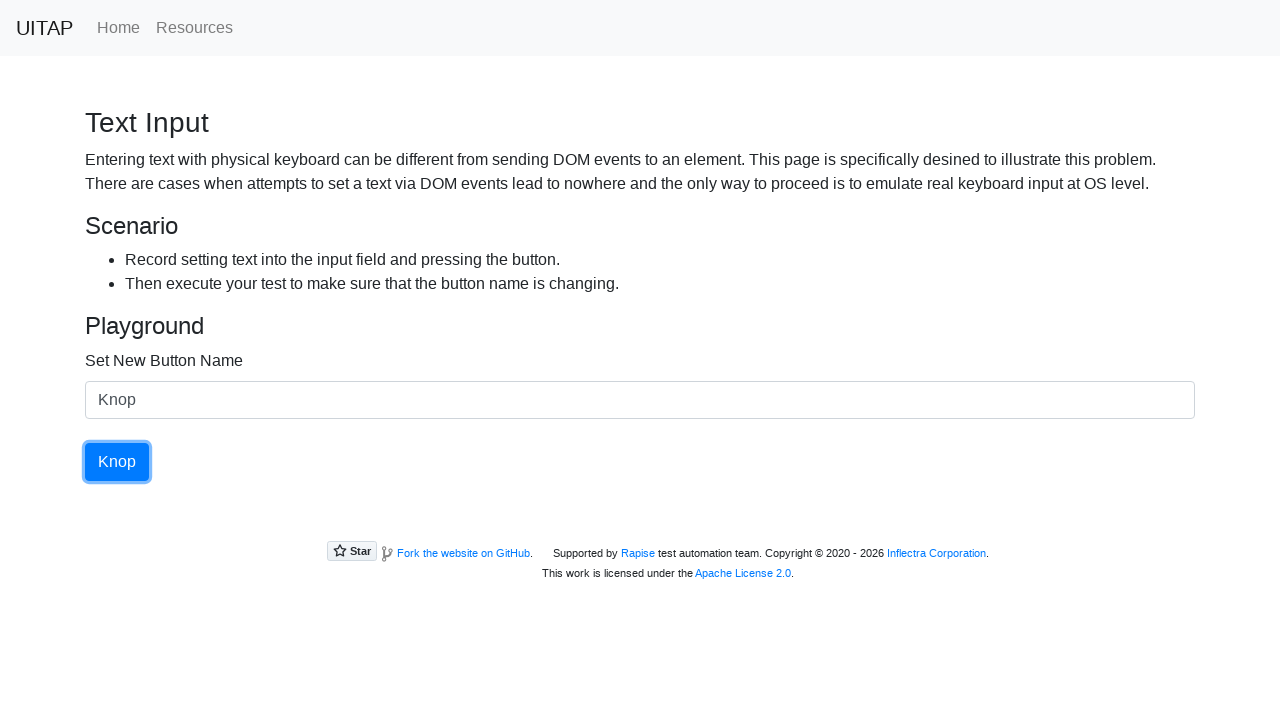

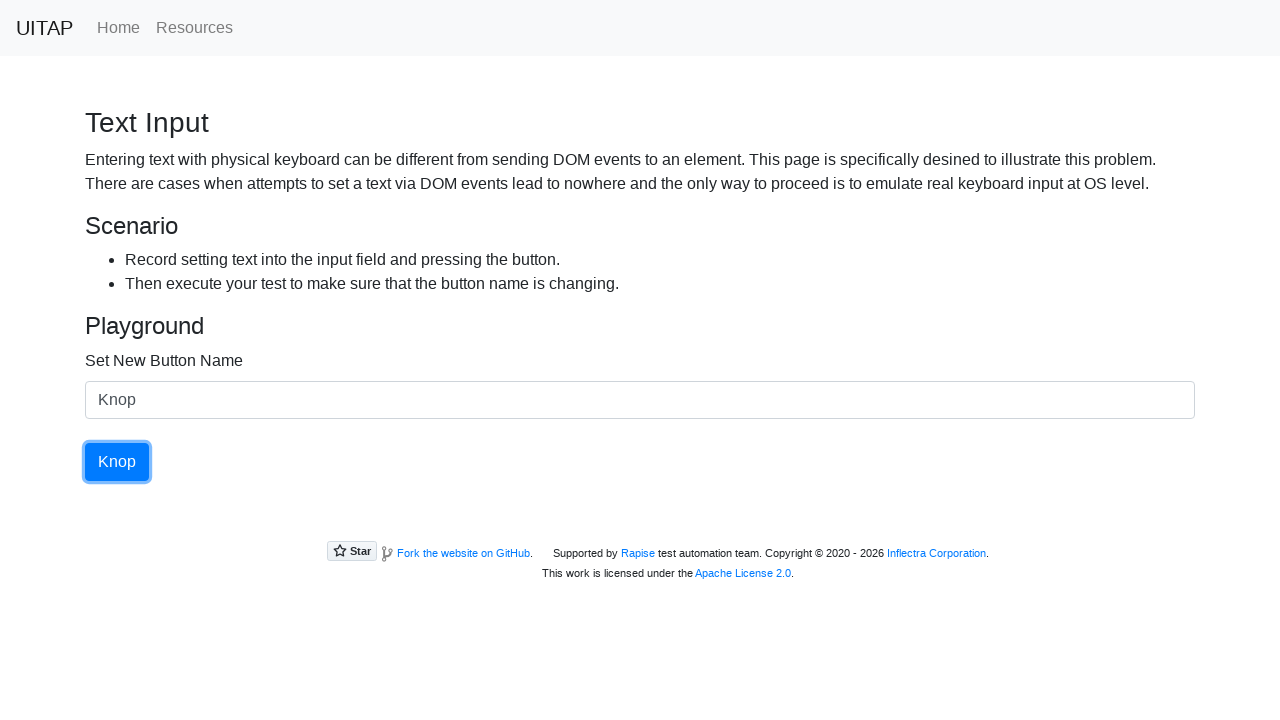